Tests form validation on Basic Elements page by filling first name, last name, and company name fields, submitting the form, and verifying the alert popup displays the correct concatenated text.

Starting URL: http://automationbykrishna.com/#

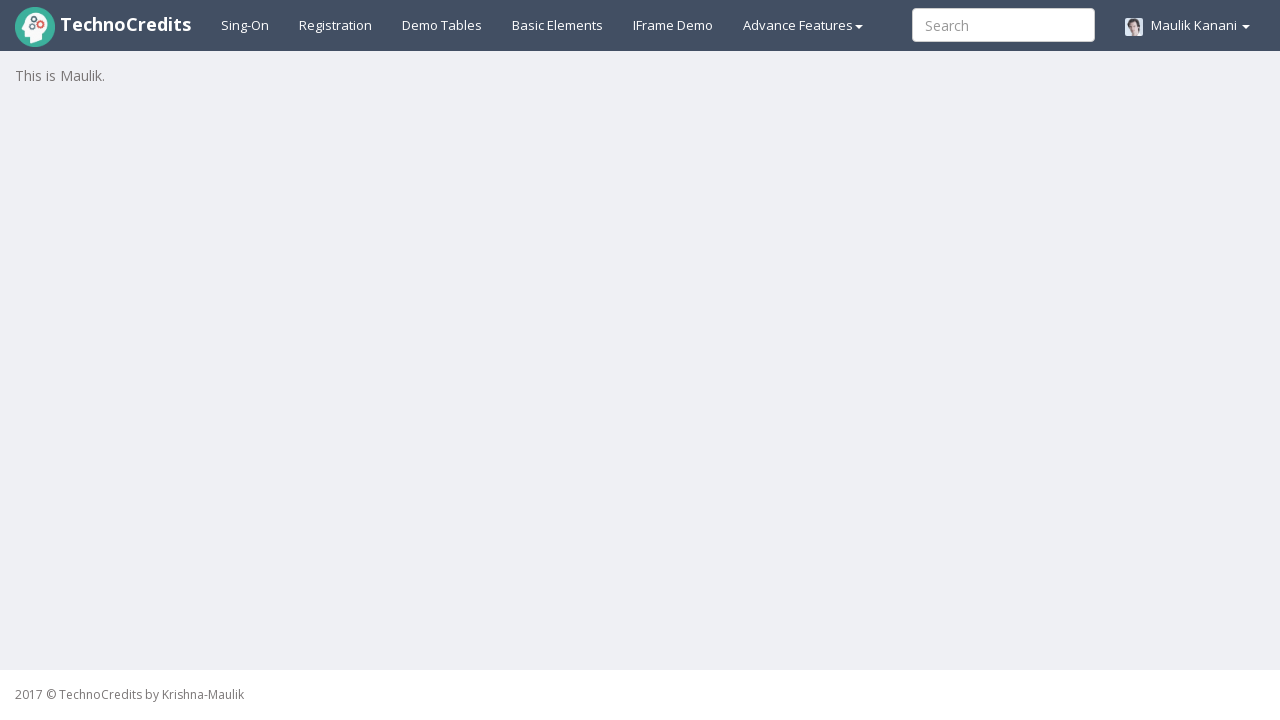

Clicked on Basic Elements link at (558, 25) on xpath=//a[text()='Basic Elements']
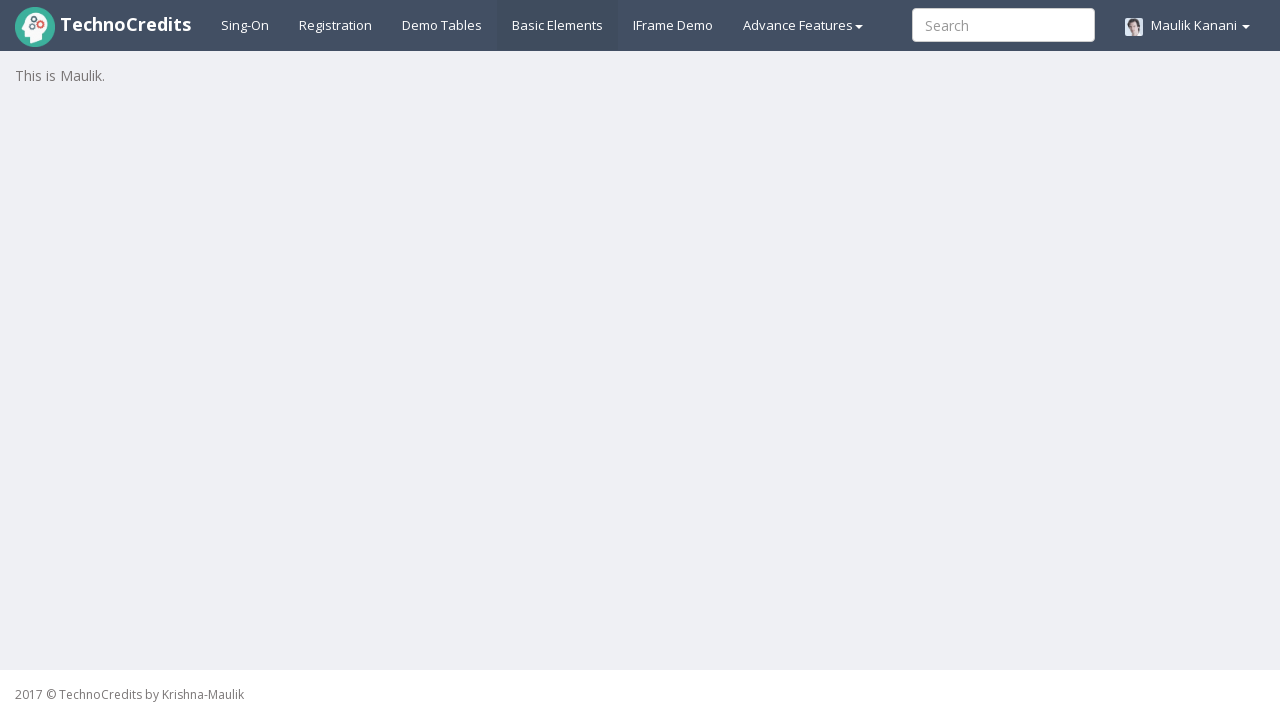

Filled first name field with 'Purva' on //input[@id='UserFirstName'][@name='ufname']
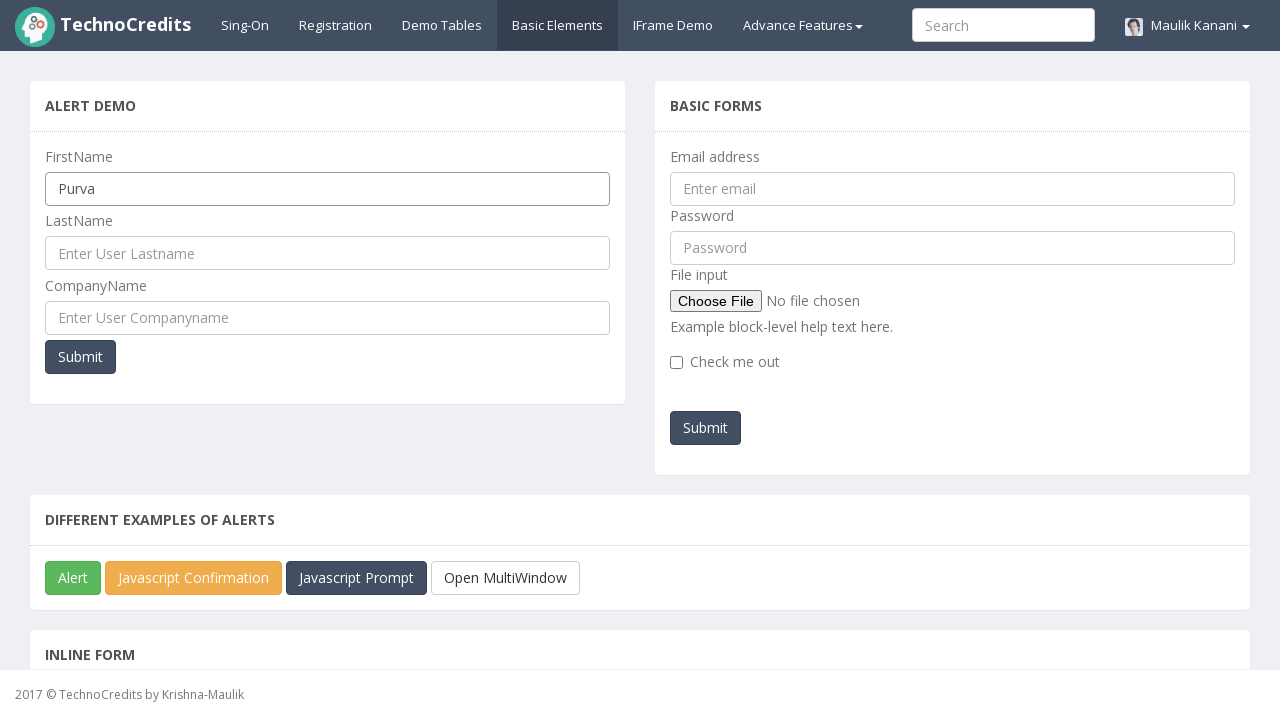

Filled last name field with 'Hanchate' on //label[text()='LastName']//following::input
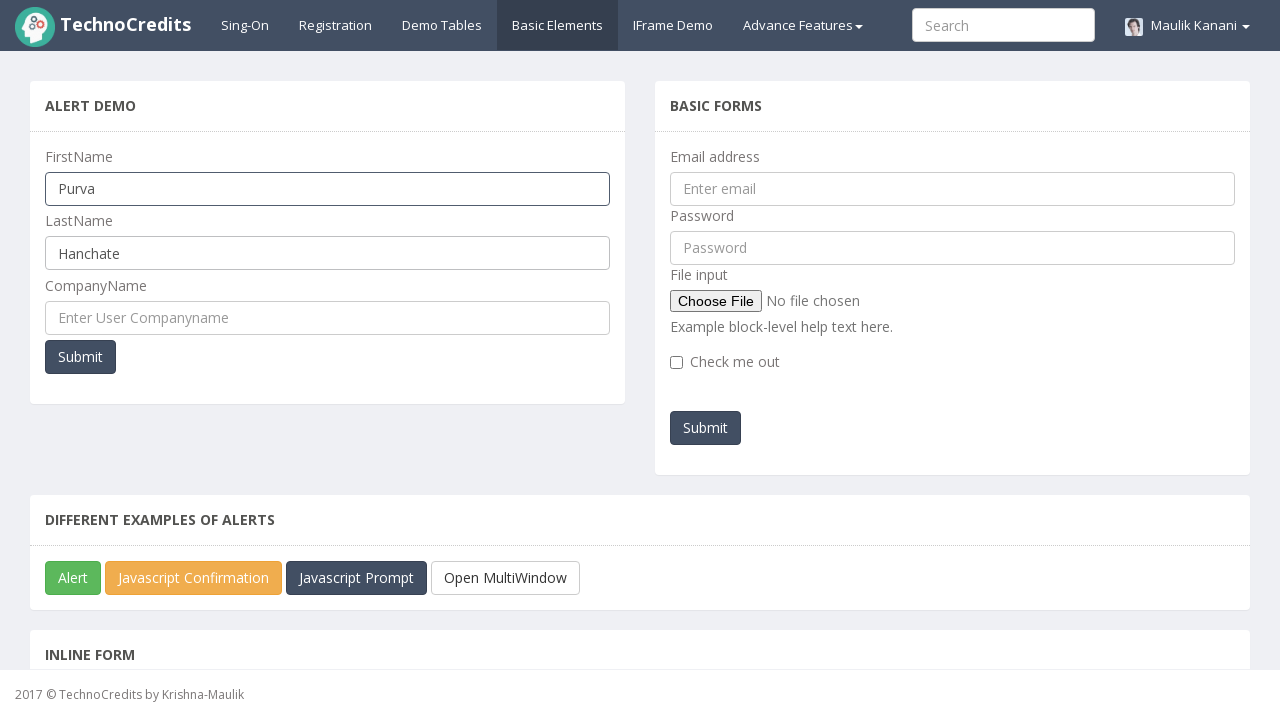

Filled company name field with 'Cognizant' on //input[@id='UserCompanyName']
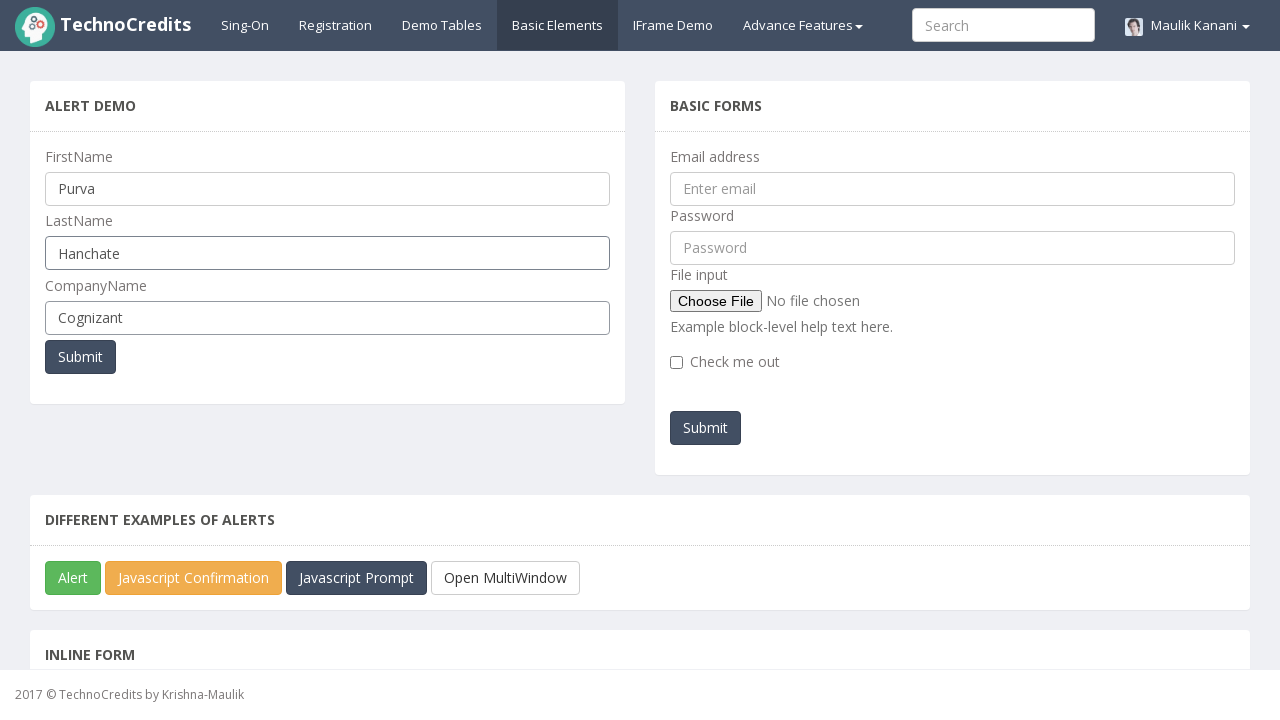

Clicked Submit button to submit form at (80, 357) on xpath=//button[text()='Submit']
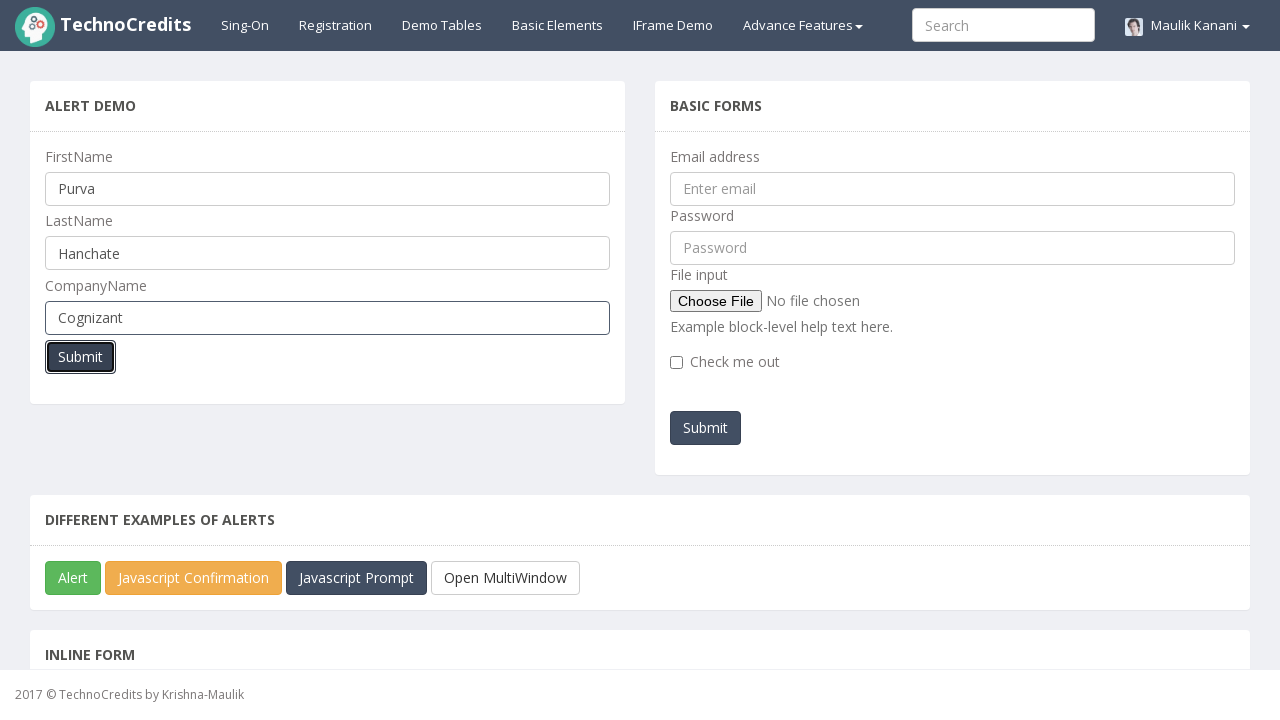

Set up dialog handler to accept alert popup
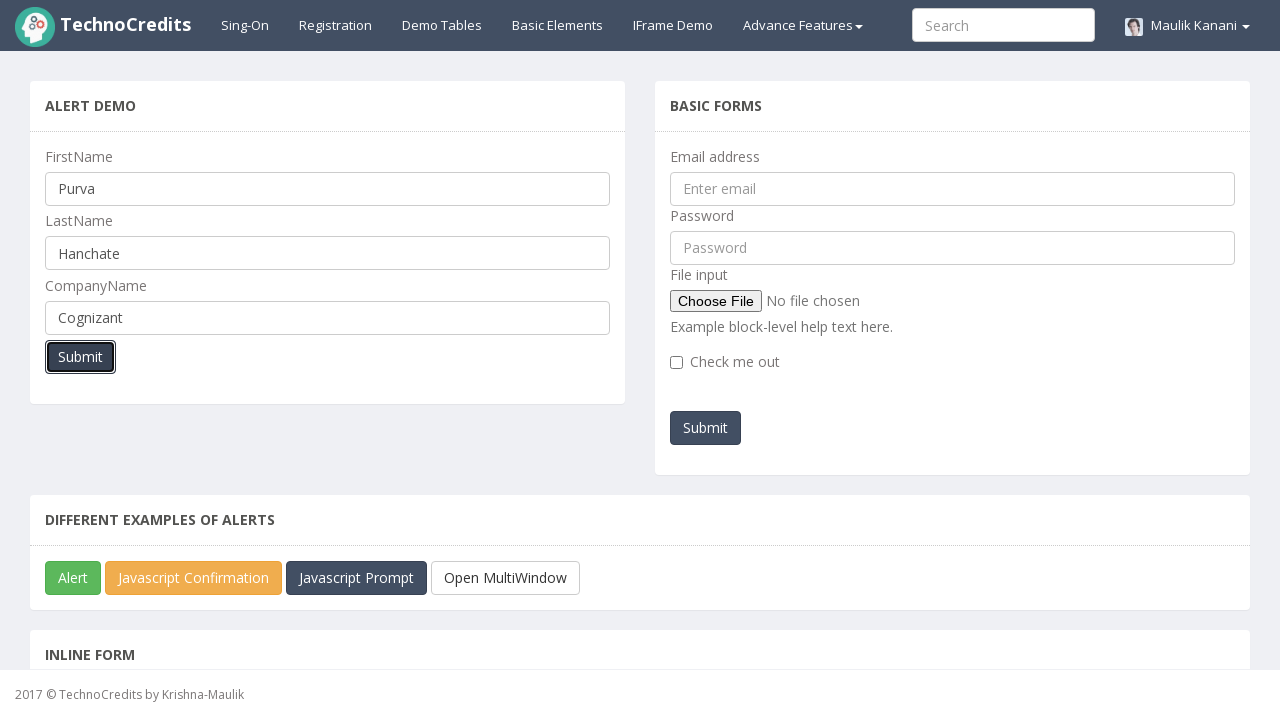

Alert popup displayed and accepted with expected concatenated text 'Purva and Hanchate and Cognizant'
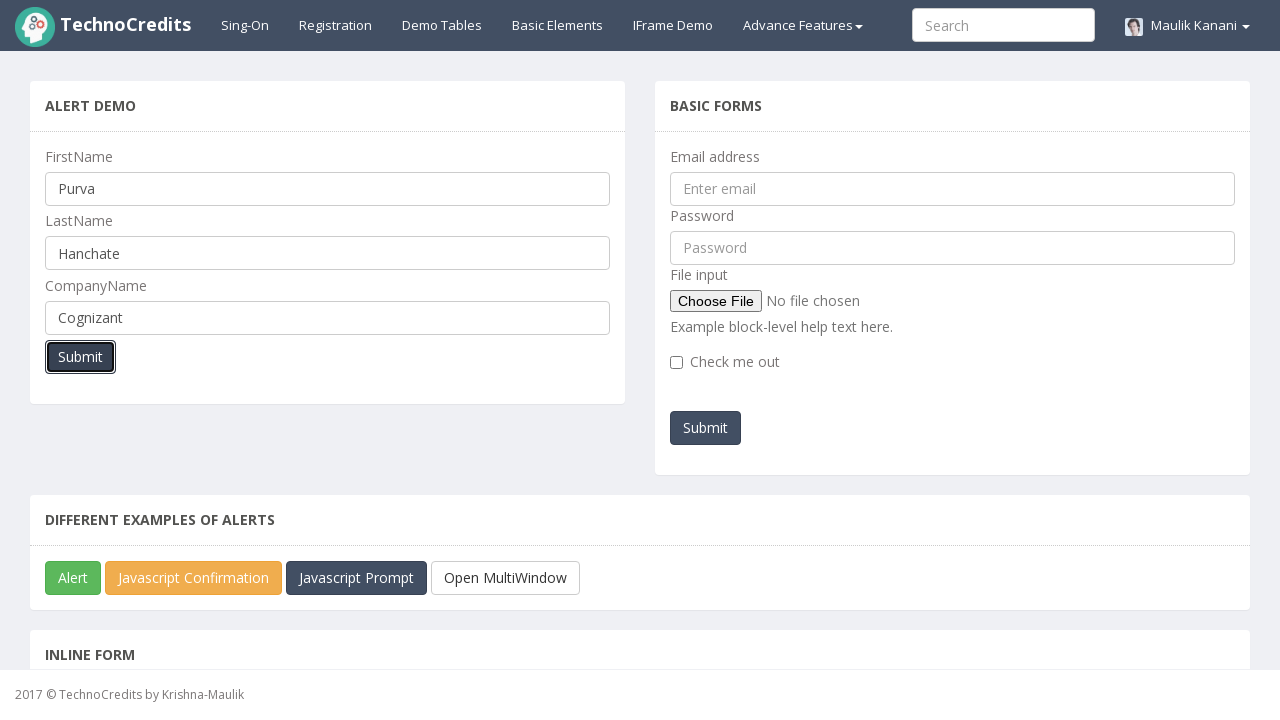

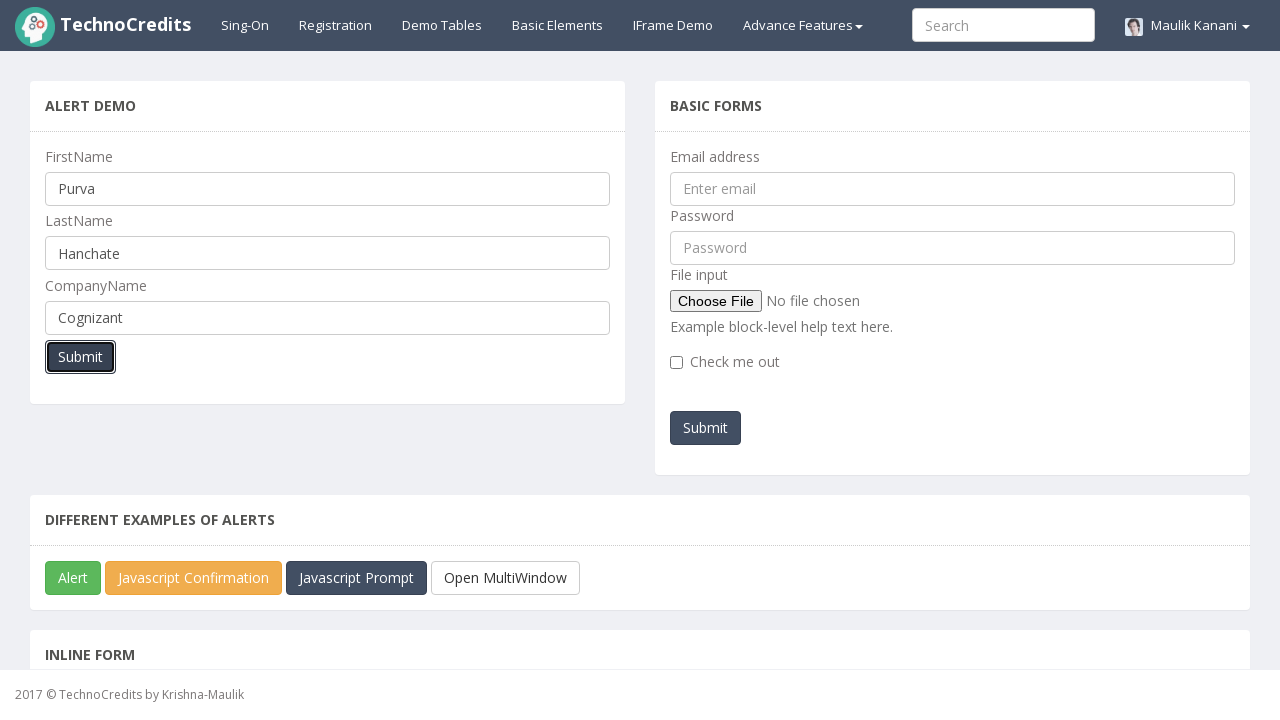